Tests adding a product to cart on an e-commerce demo site by clicking the add to cart button and verifying the product appears in the cart.

Starting URL: https://bstackdemo.com/

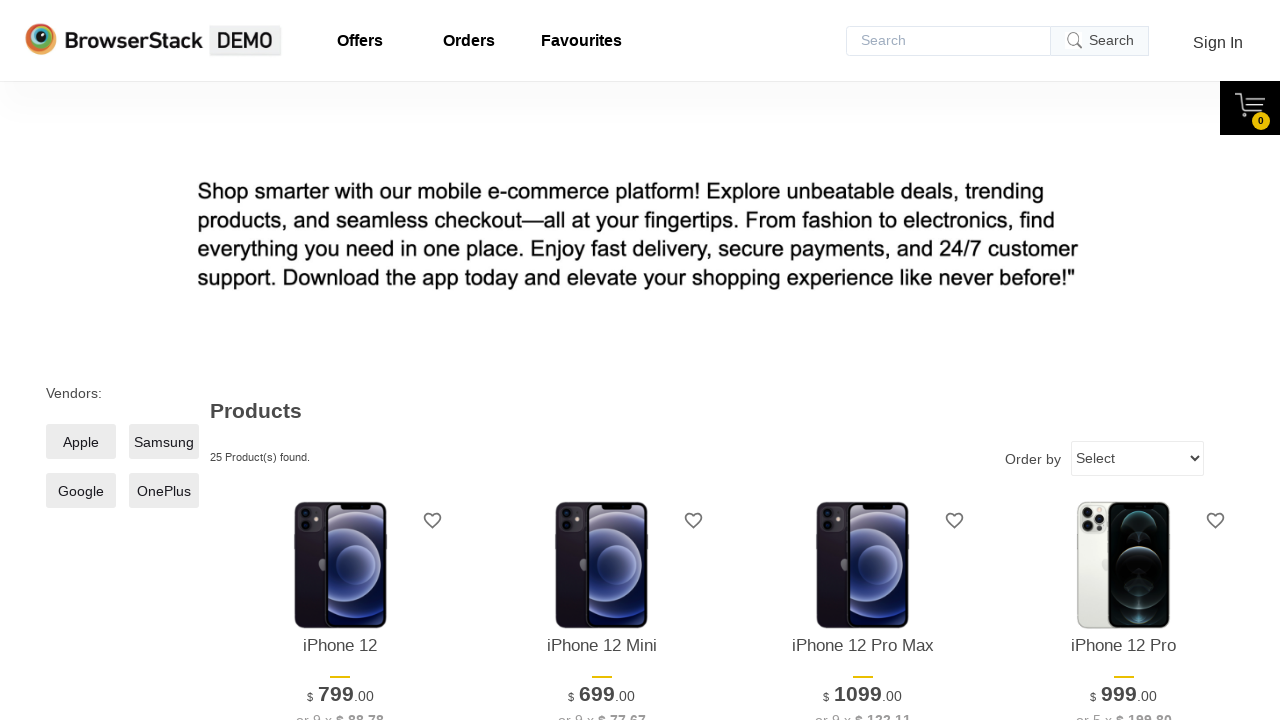

Waited for page title to load as 'StackDemo'
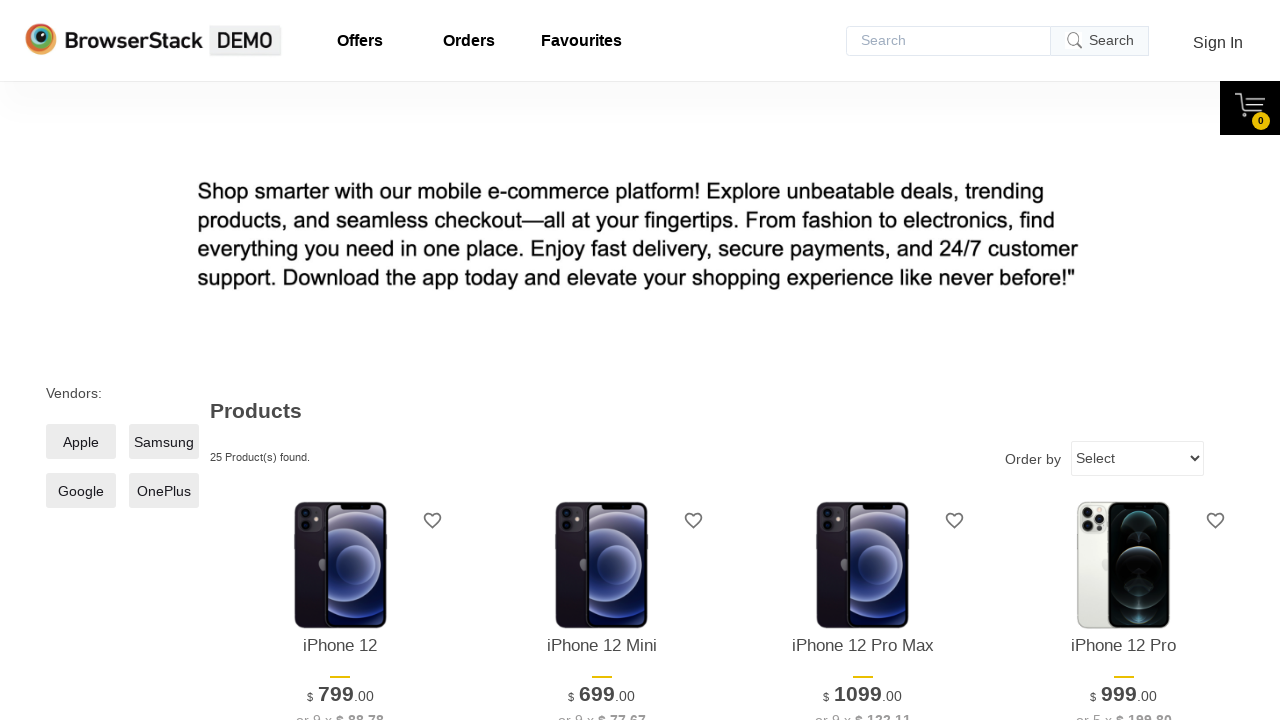

Product name element became visible
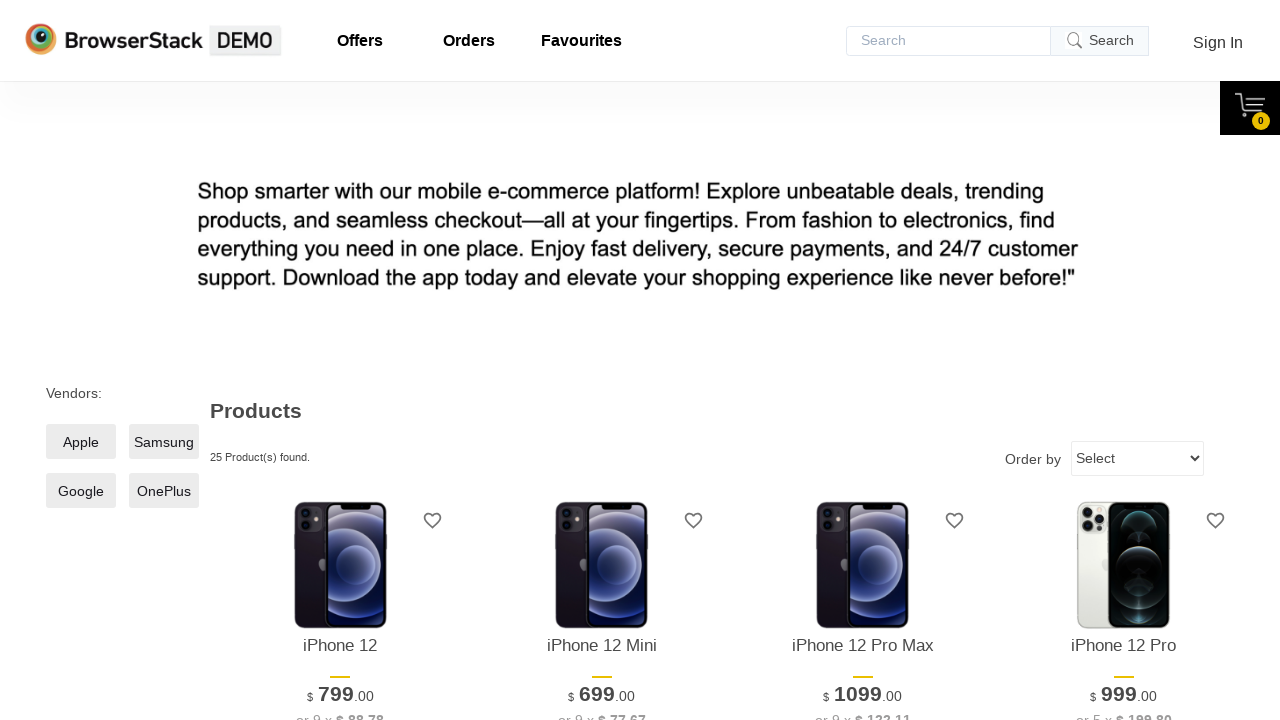

Retrieved product name: iPhone 12
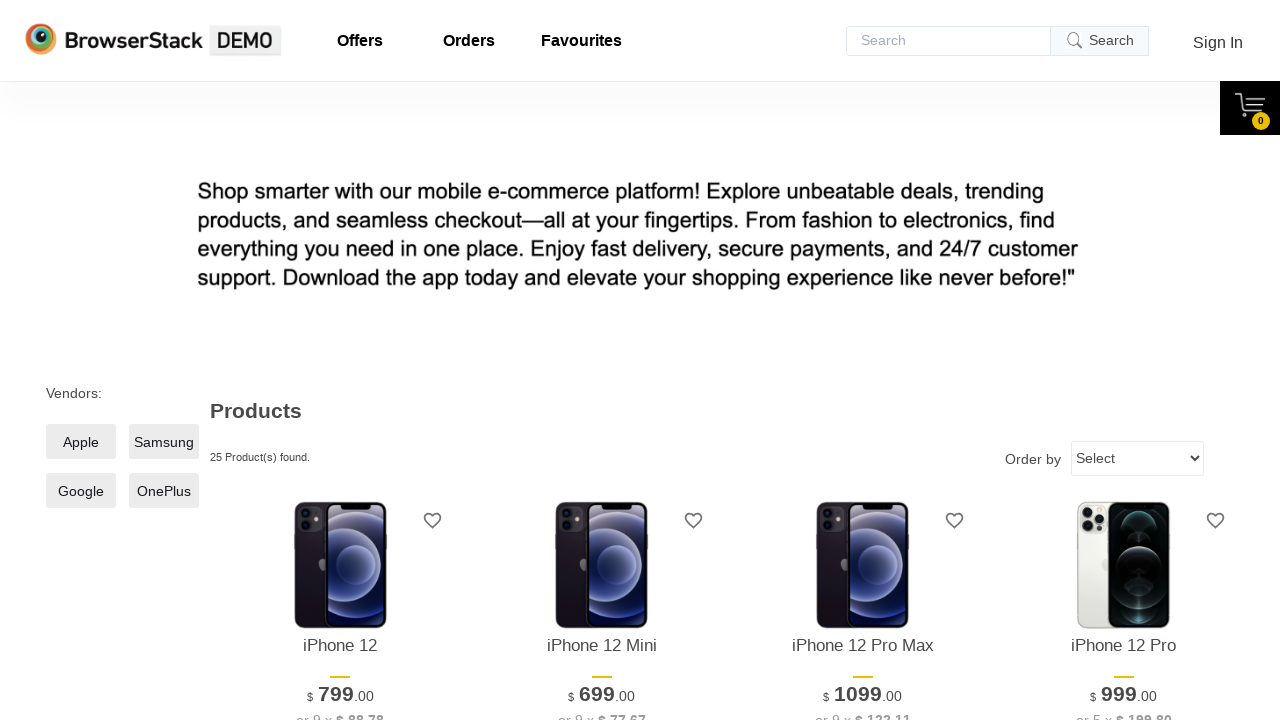

Add to cart button became visible
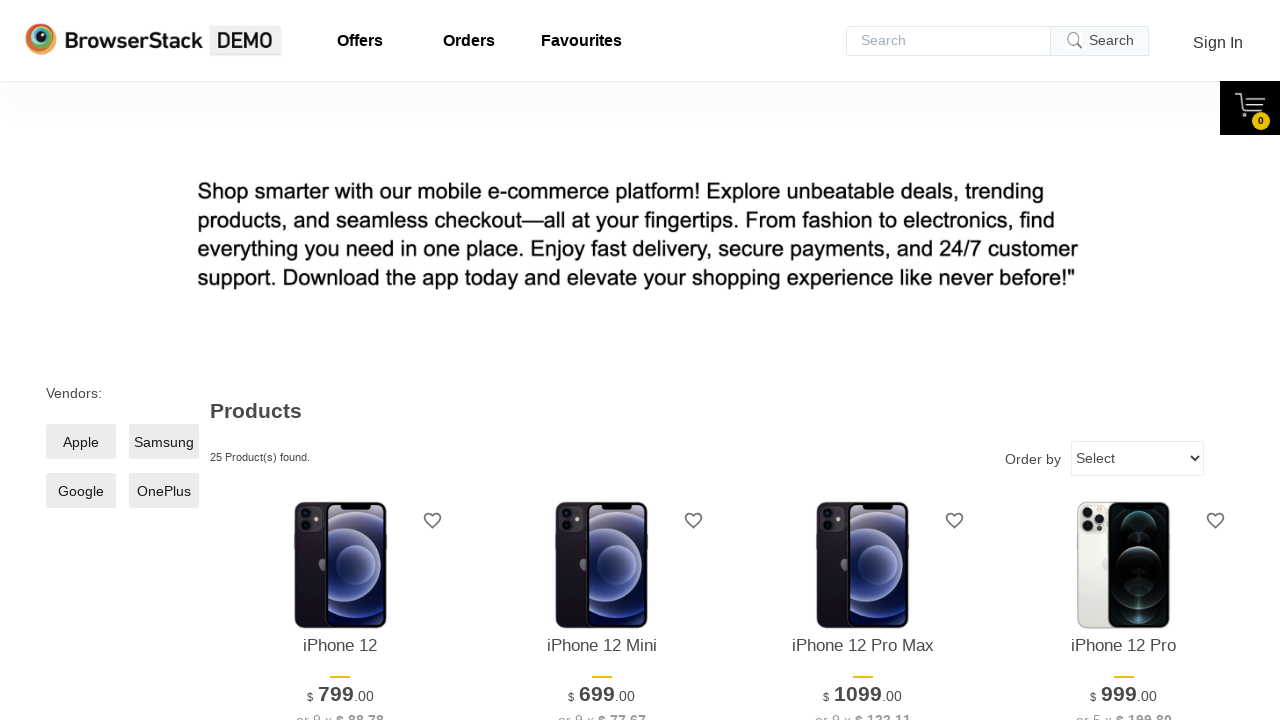

Clicked add to cart button
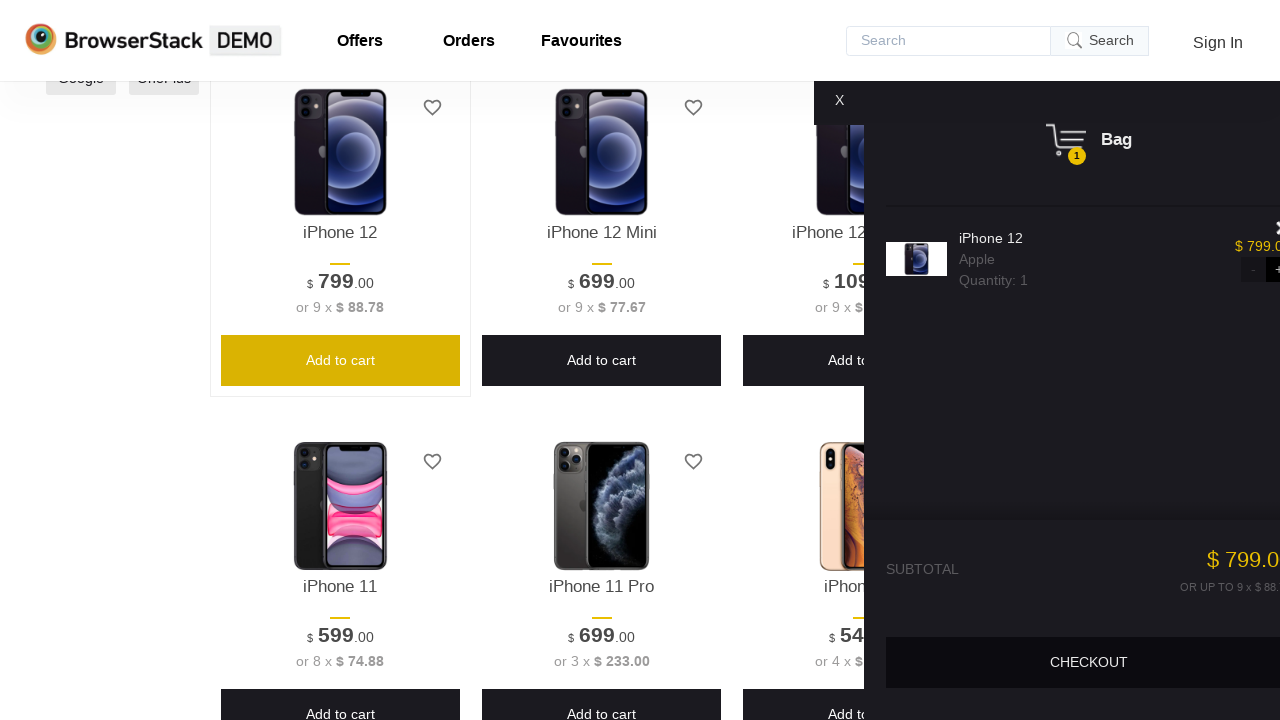

Cart content appeared on the page
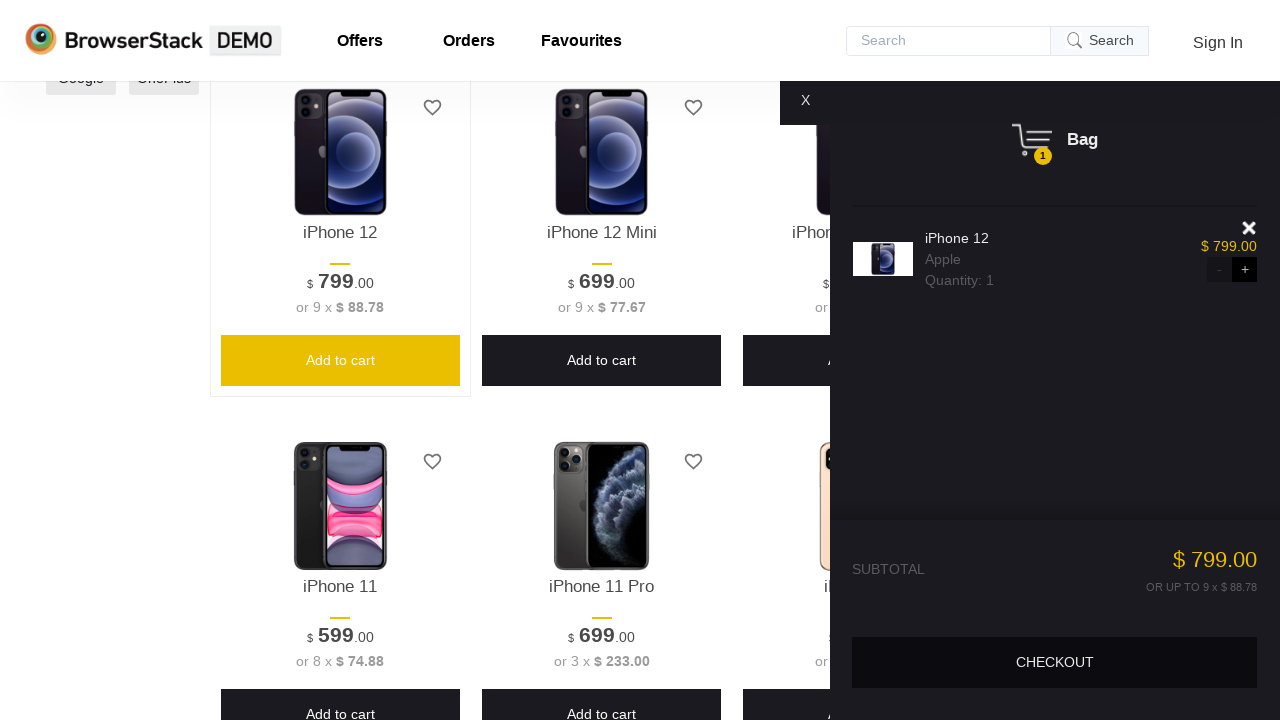

Product in cart element became visible
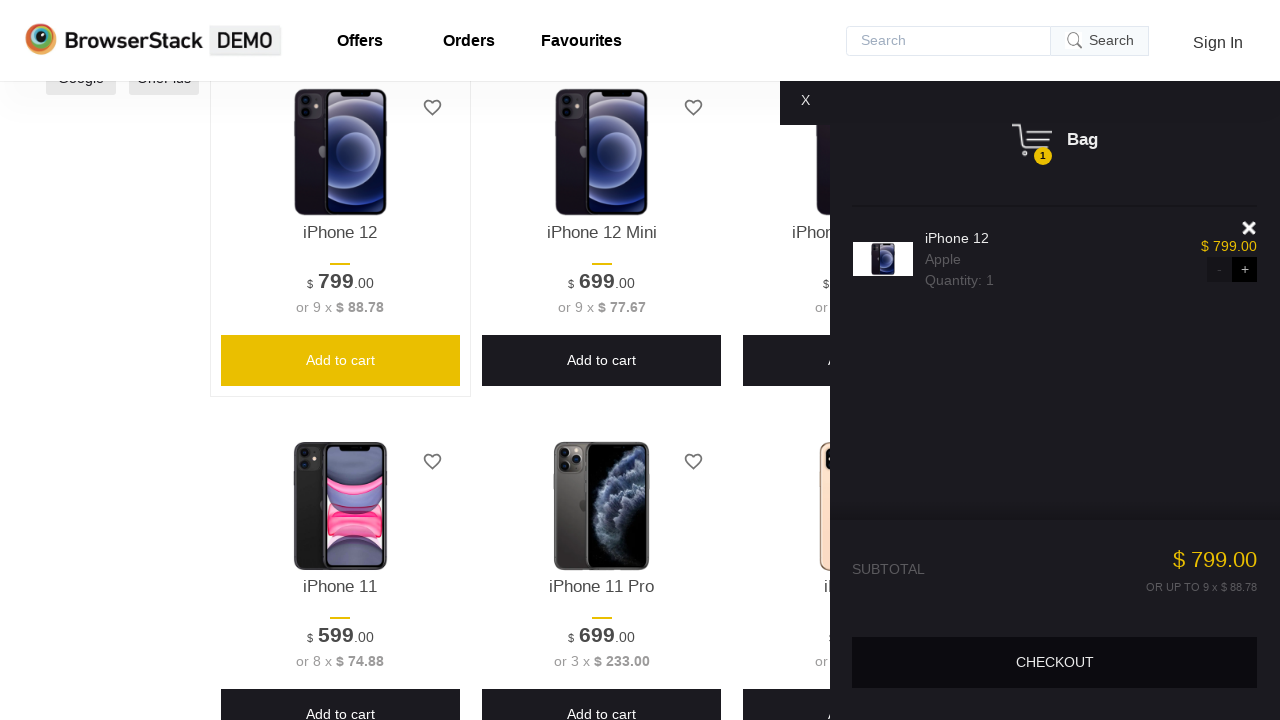

Retrieved product in cart: iPhone 12
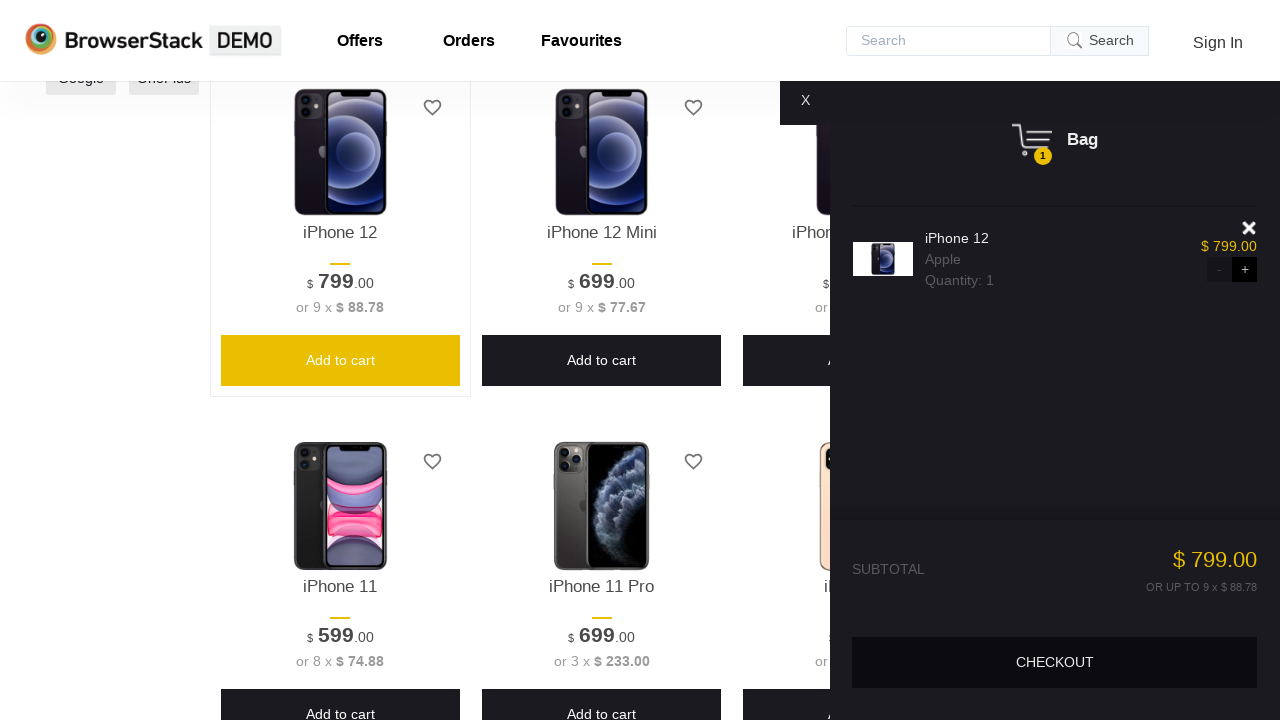

Verified product name matches between product page and cart
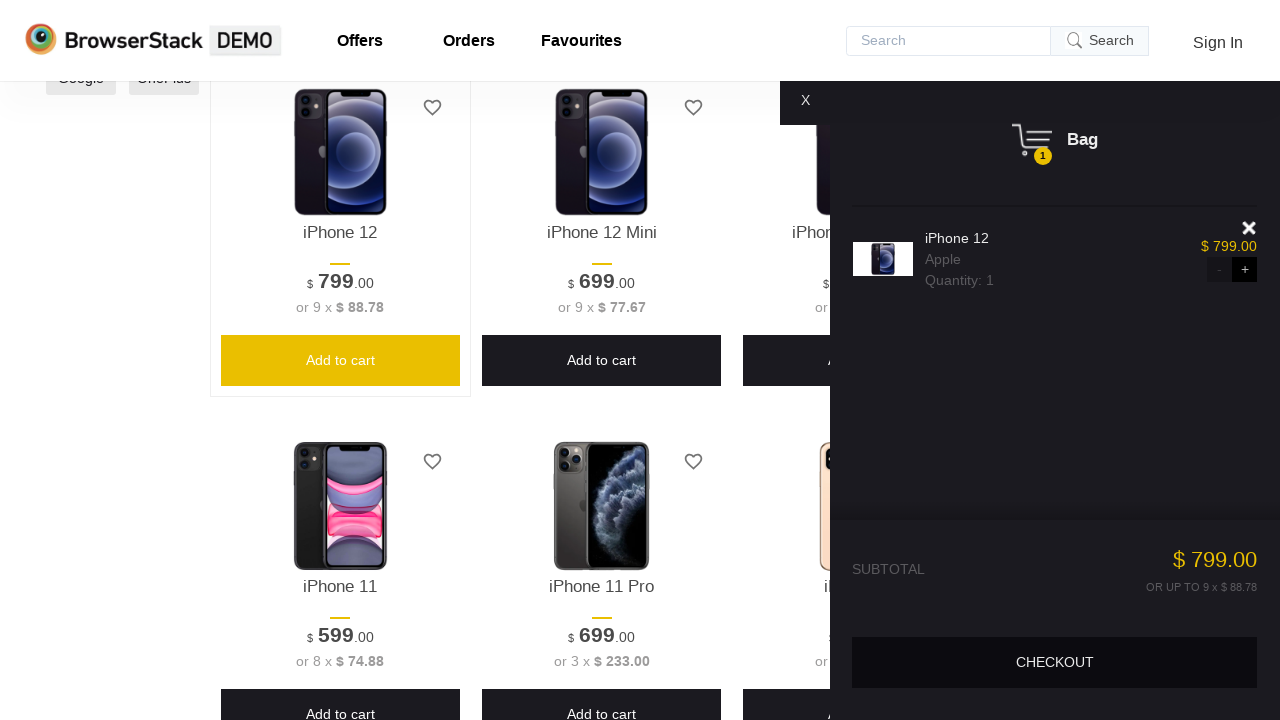

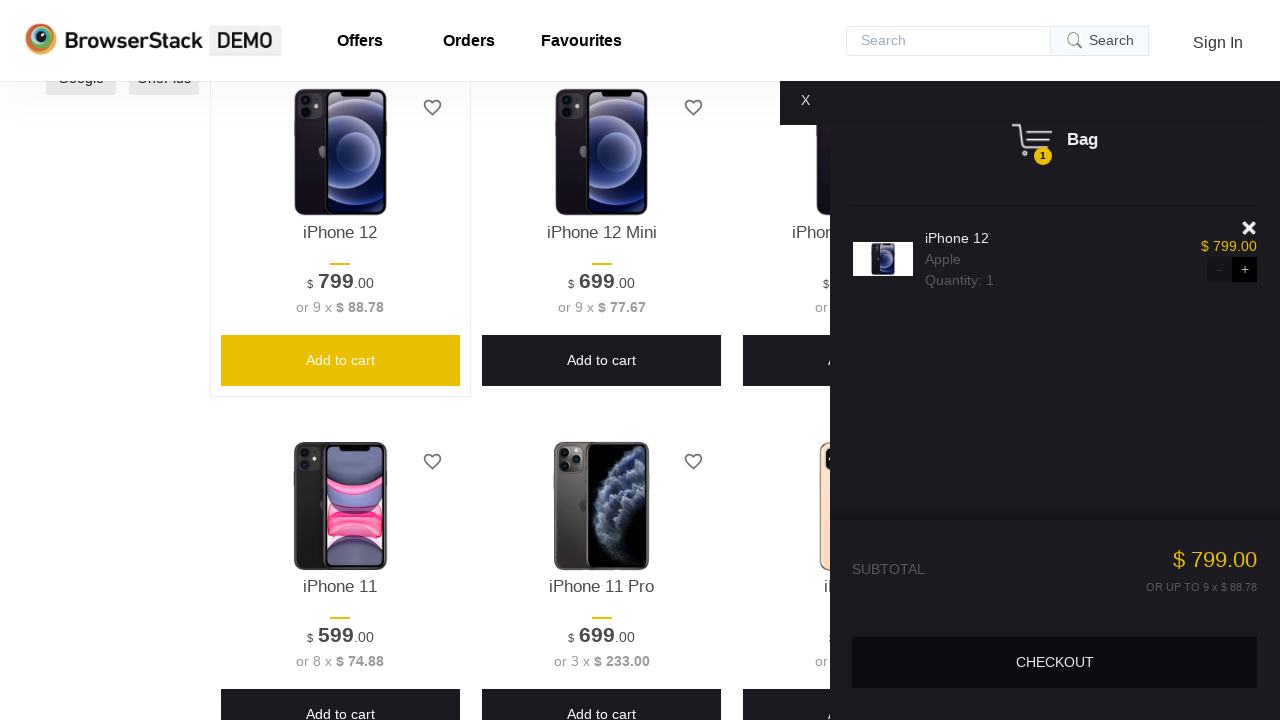